Creates a new paste on Pastebin by filling in the paste content, setting expiration to 10 minutes, entering a paste title, and submitting the form.

Starting URL: https://pastebin.com

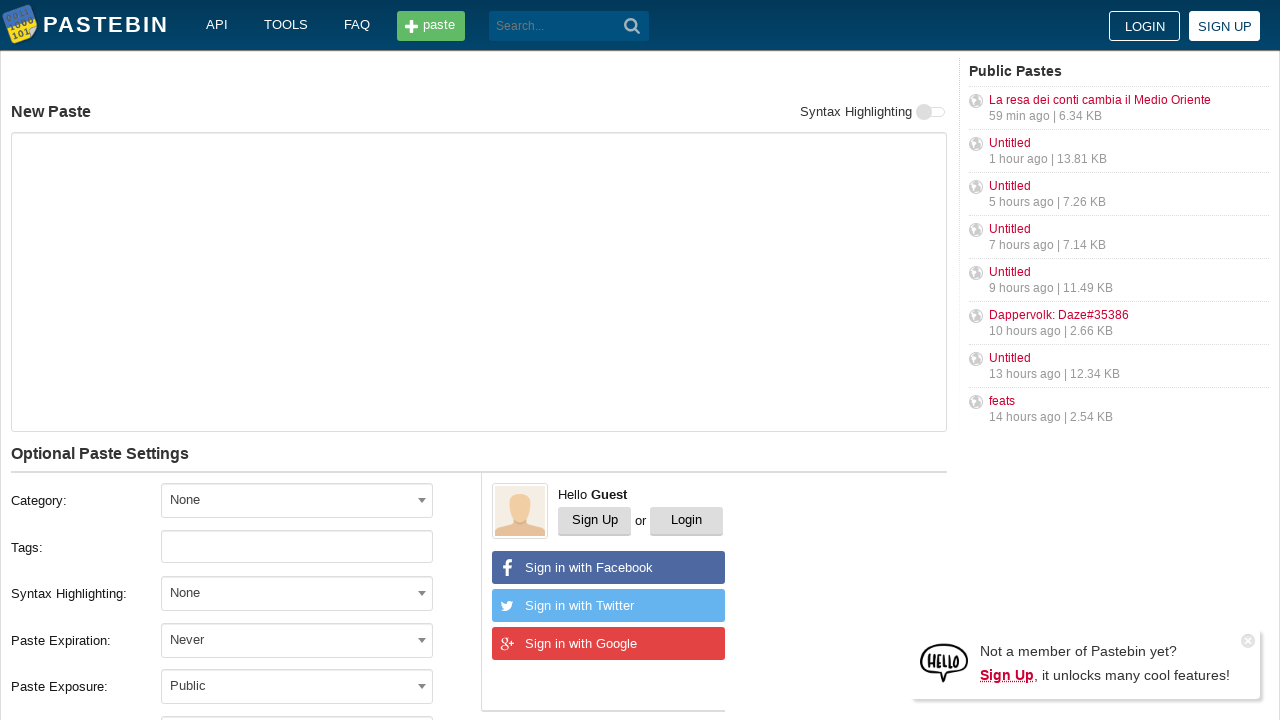

Filled paste content textarea with 'Hello from WebDriver' on #postform-text
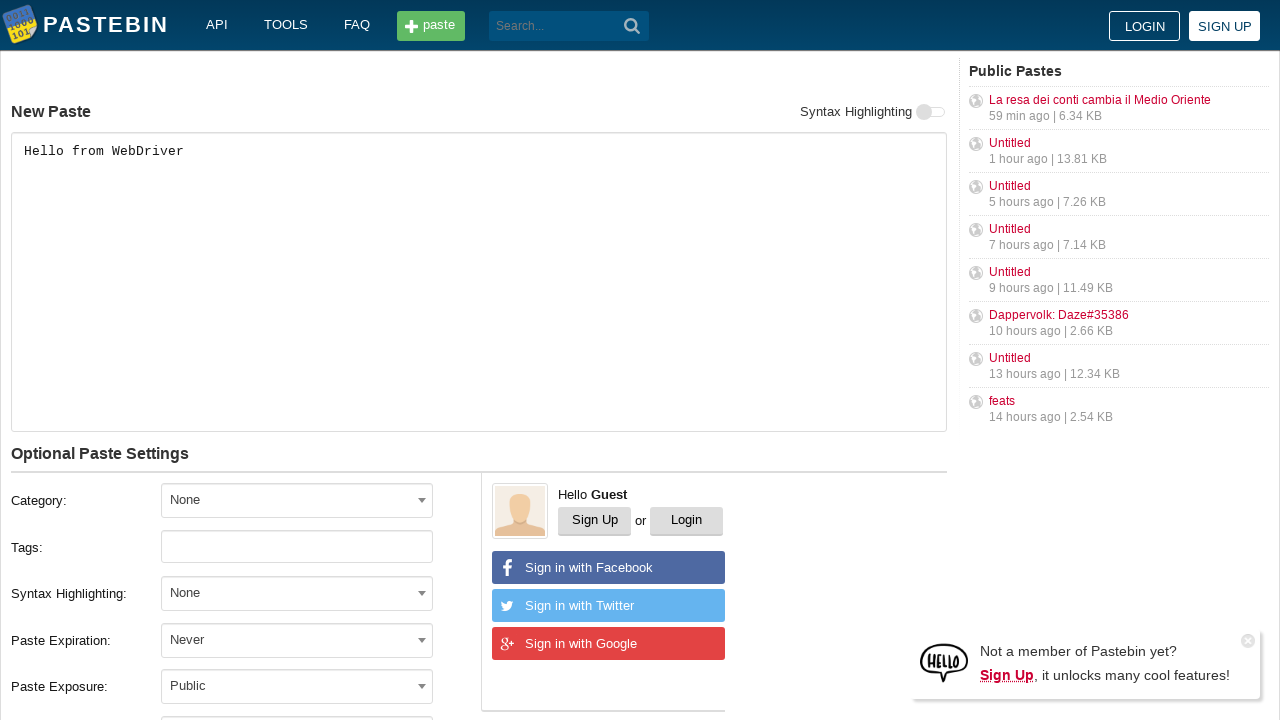

Clicked expiration dropdown to open it at (297, 640) on #select2-postform-expiration-container
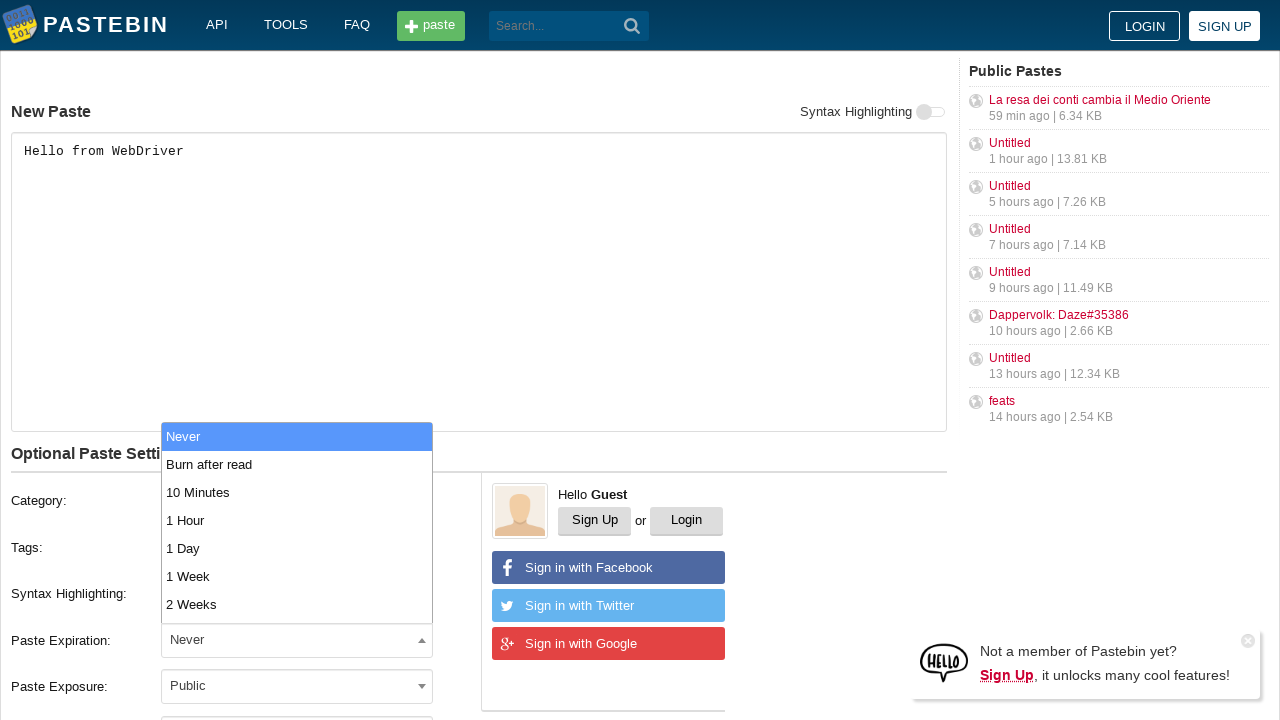

Selected '10 Minutes' expiration option at (297, 492) on li:has-text('10 Minutes')
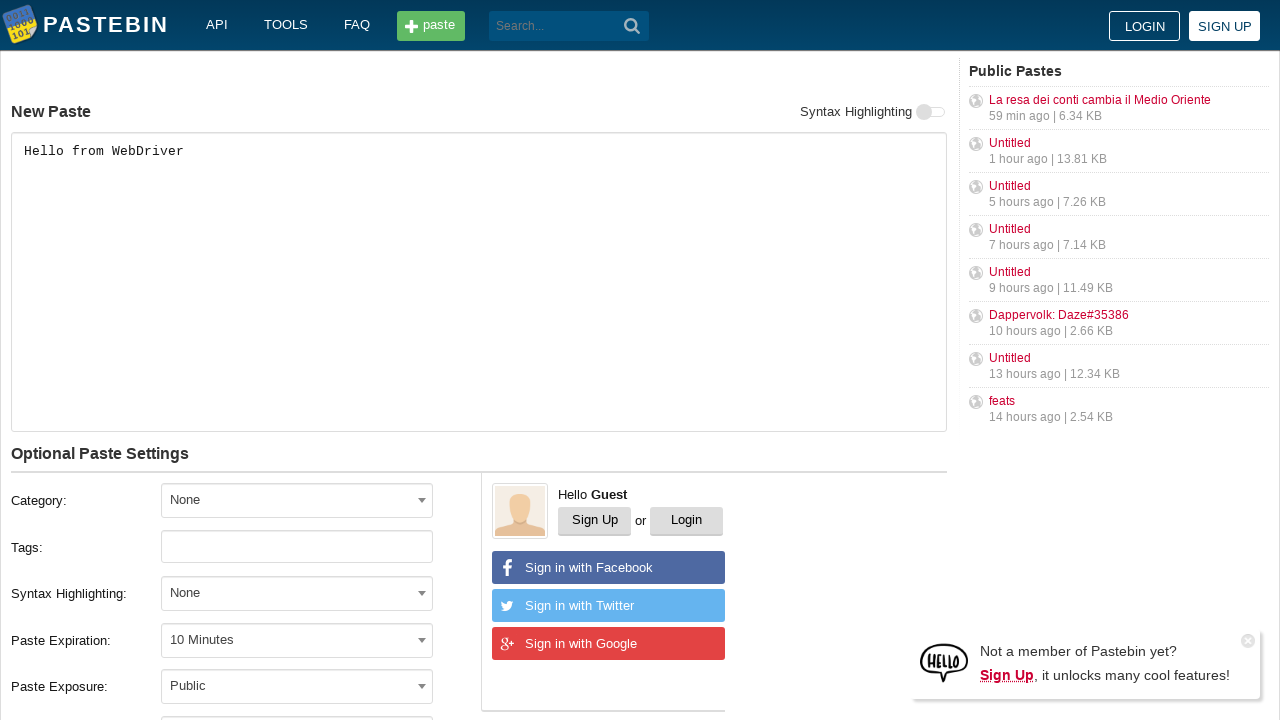

Filled paste title with 'helloweb' on #postform-name
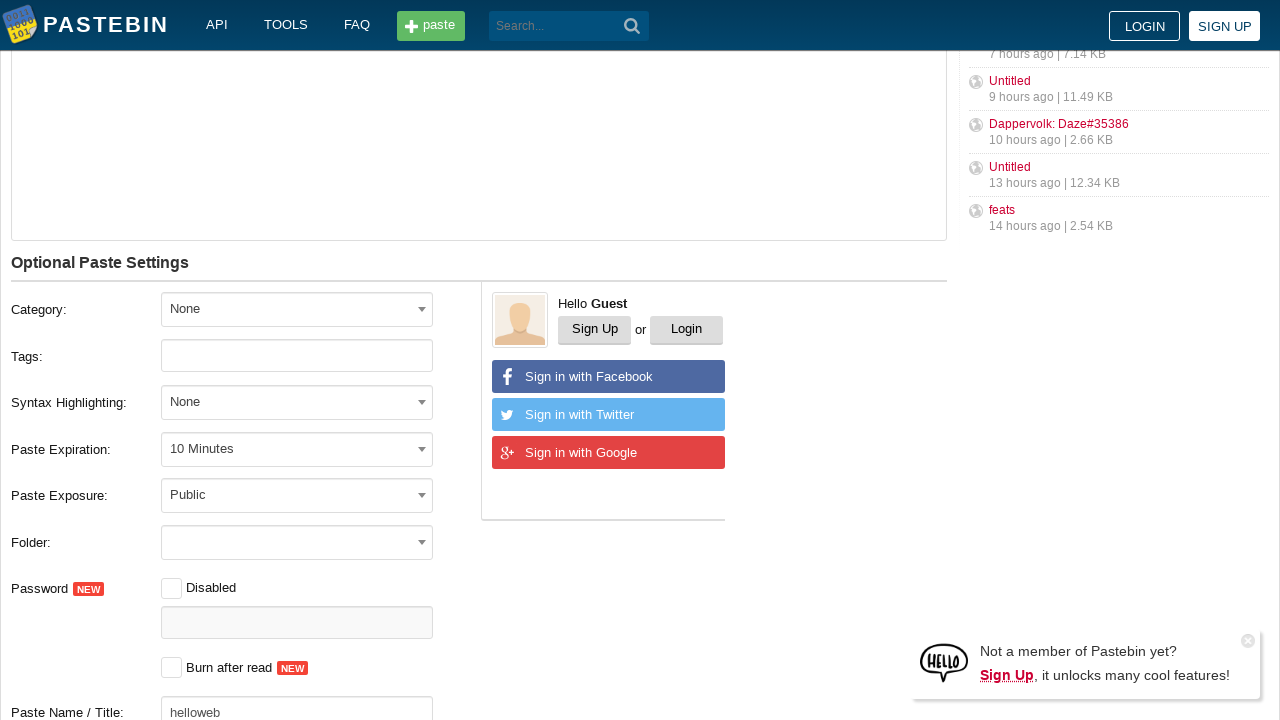

Clicked submit button to create paste at (632, 26) on #w0 button[type='submit']
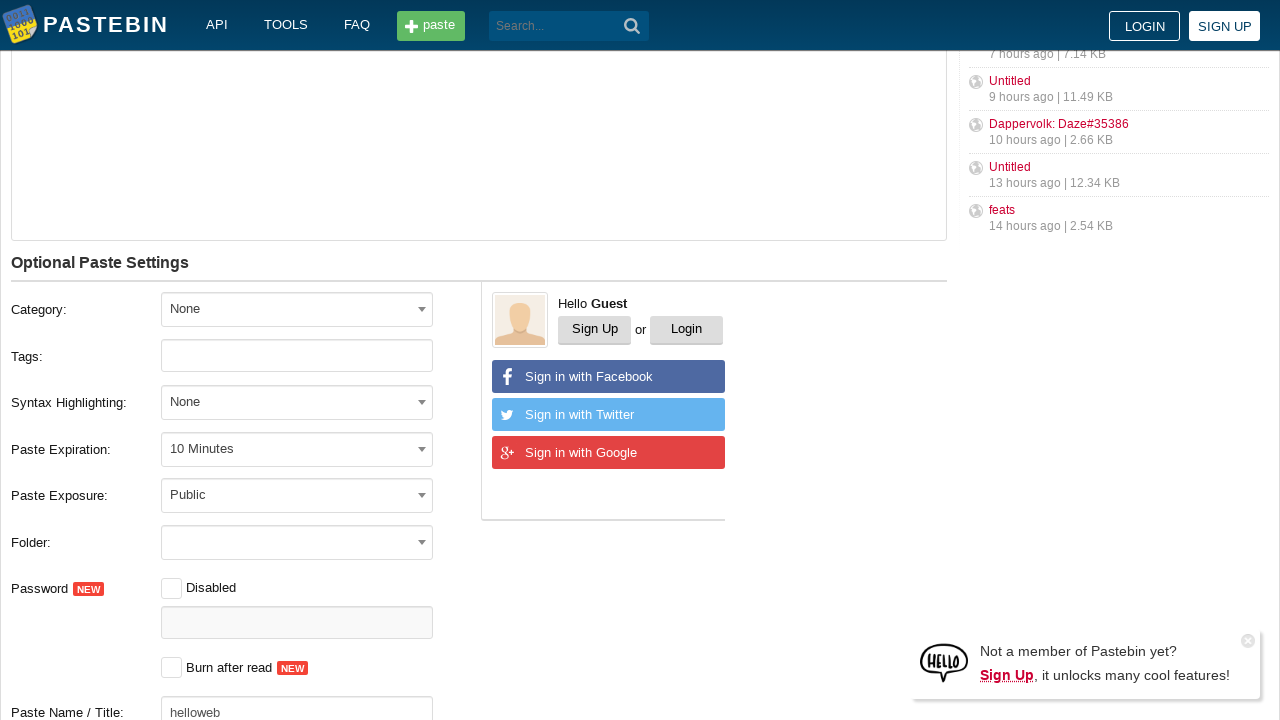

Paste created and page loaded successfully
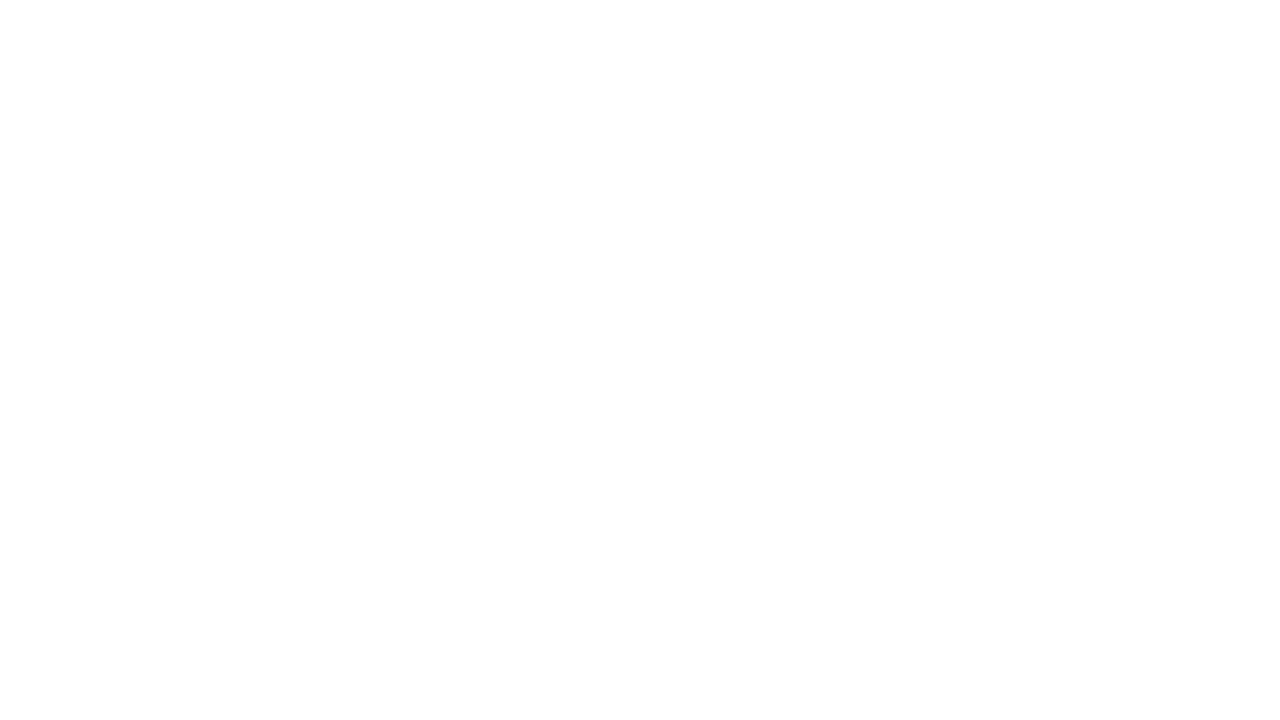

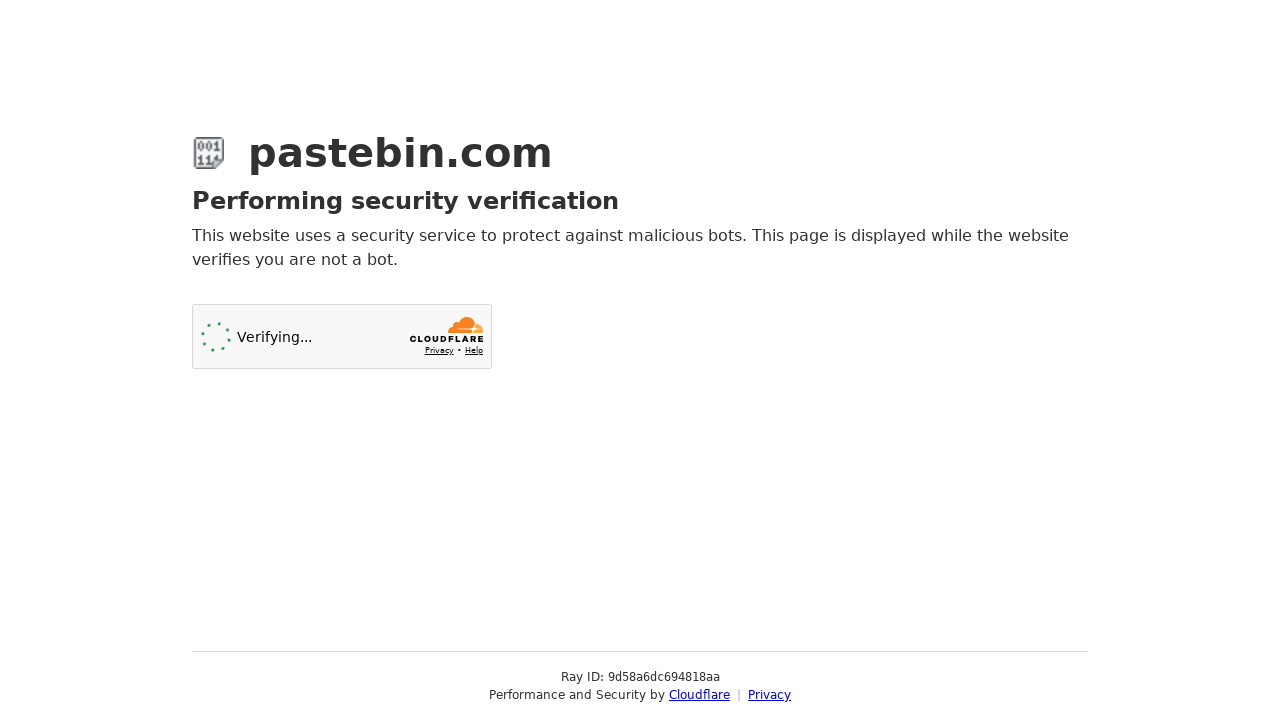